Tests frame handling by switching between multiple iframes, clicking buttons within them, and counting the total number of frames on the page

Starting URL: https://leafground.com/frame.xhtml

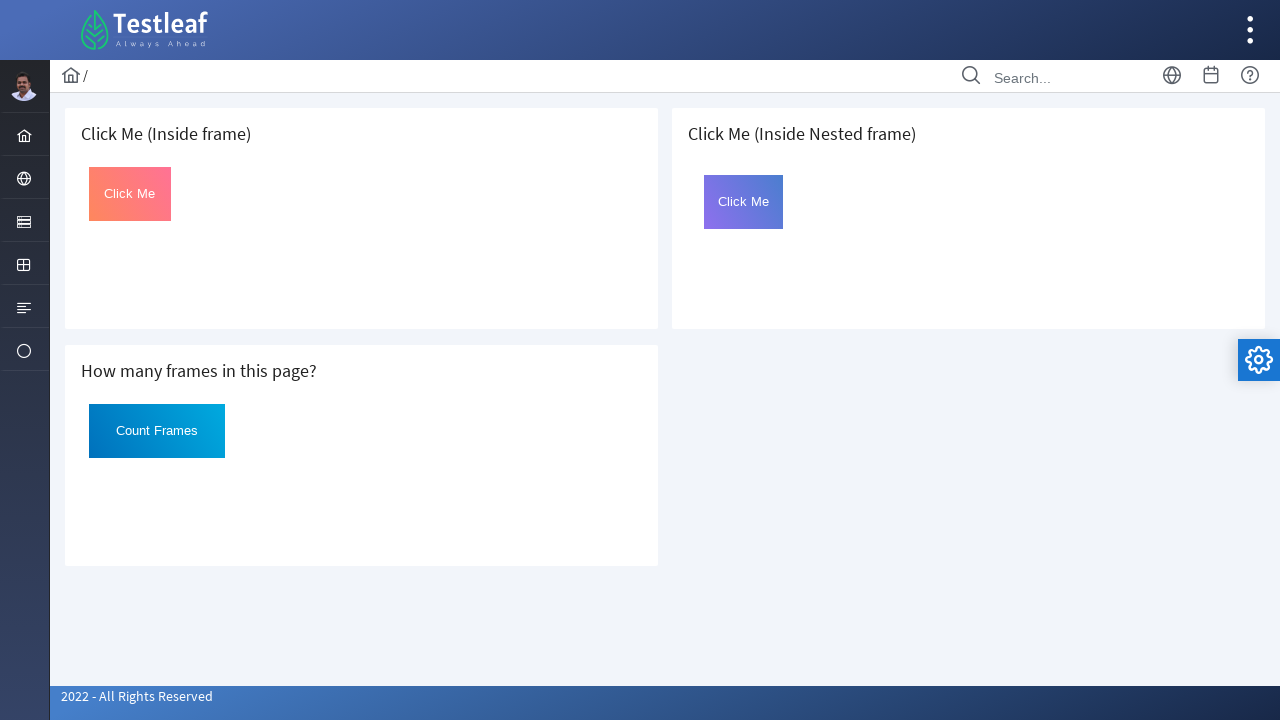

Clicked button in first iframe at (130, 194) on iframe >> nth=0 >> internal:control=enter-frame >> #Click
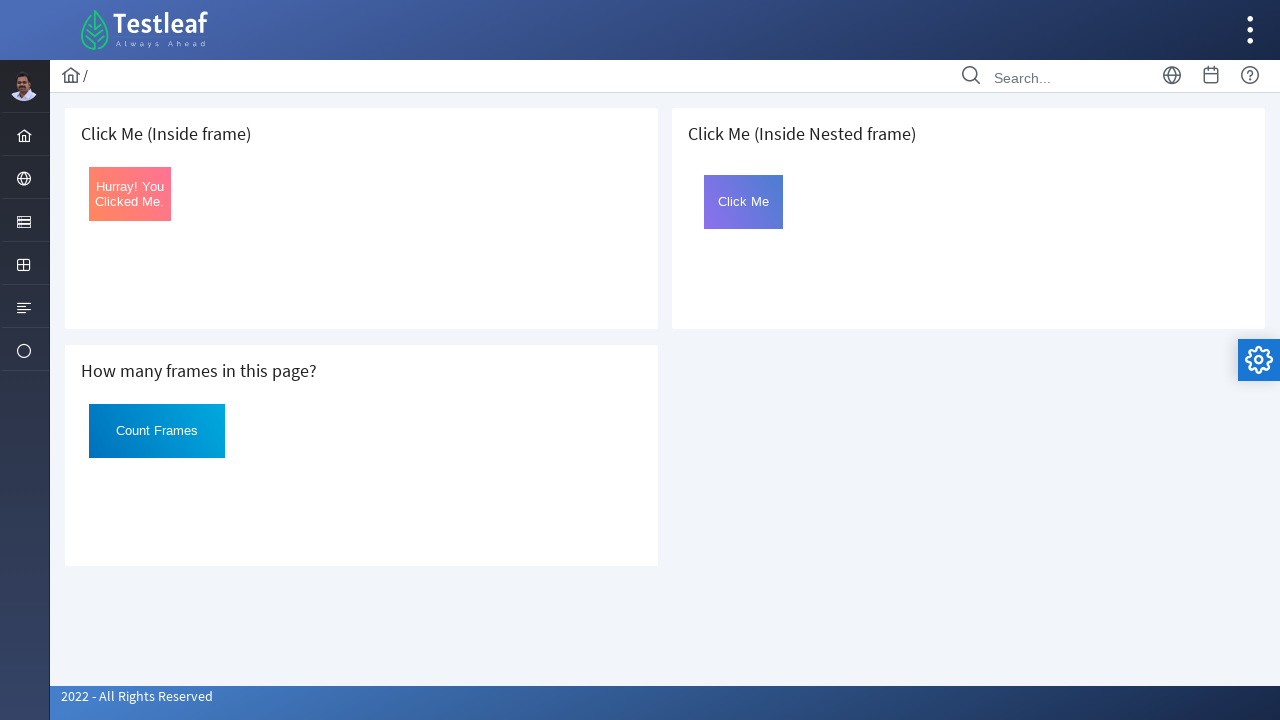

Retrieved button text from first iframe: Hurray! You Clicked Me.
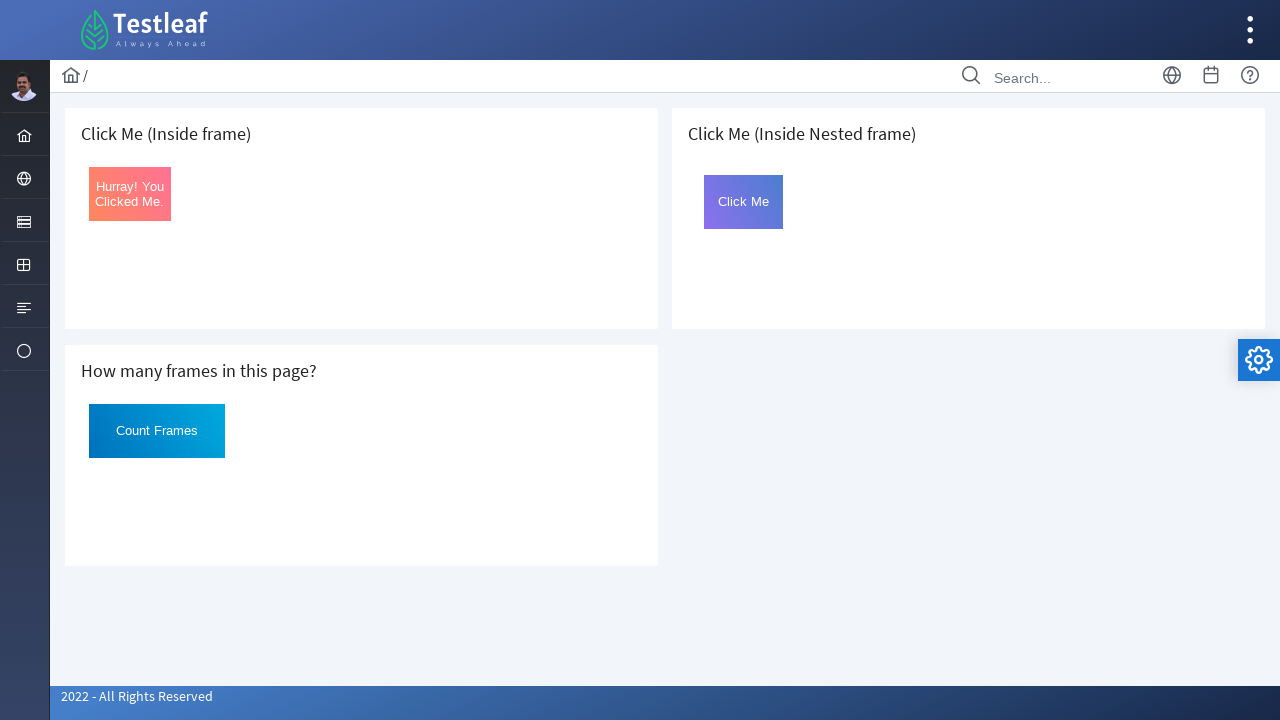

Located third iframe on the page
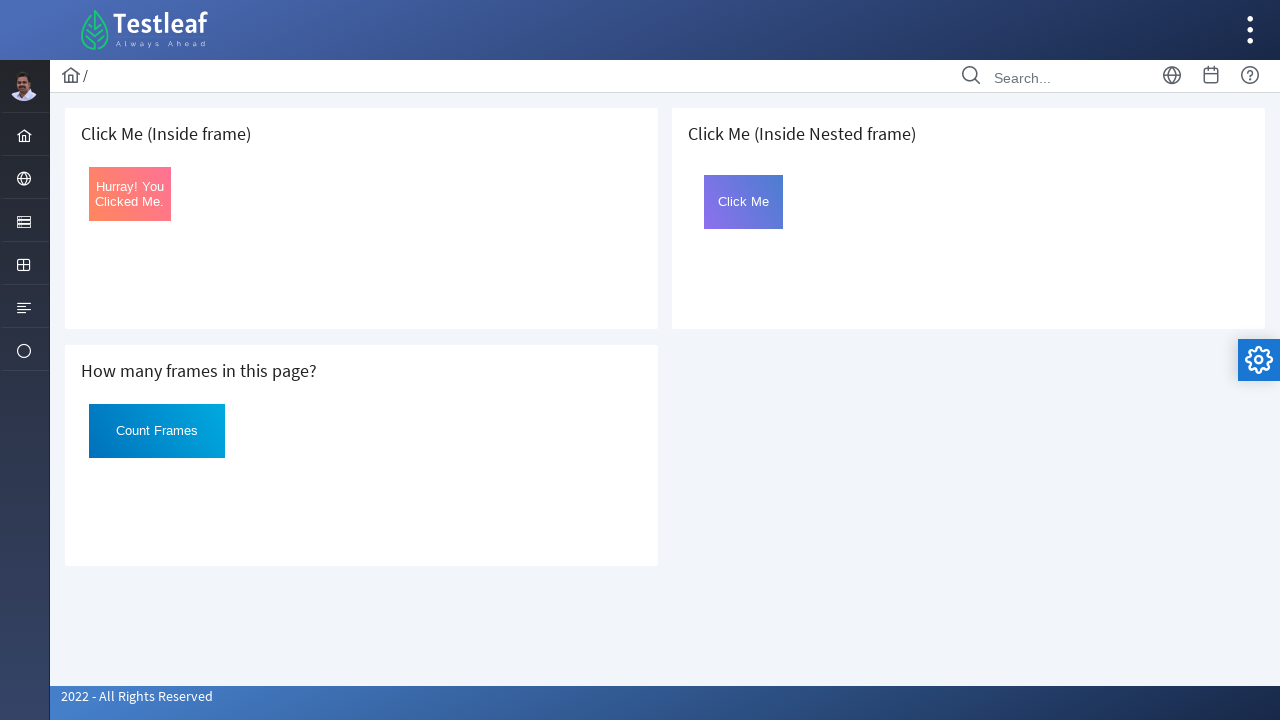

Located nested frame2 within third iframe
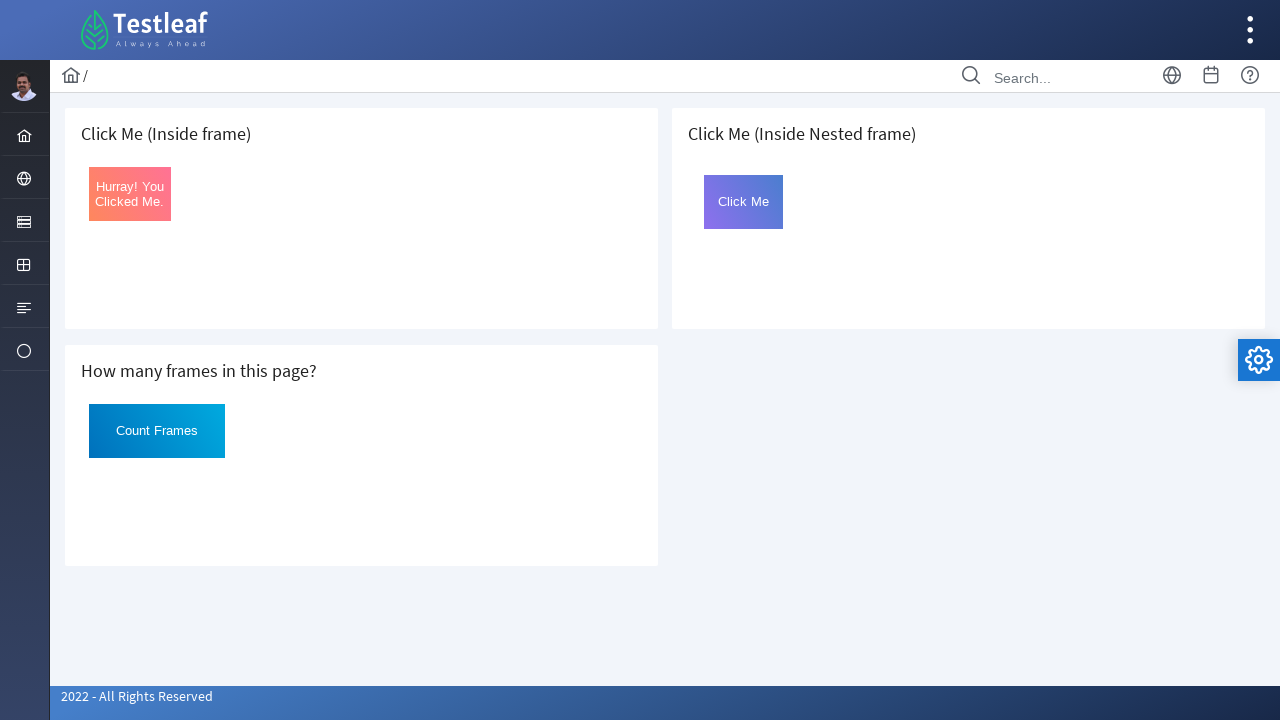

Clicked button in nested frame2 at (744, 202) on iframe >> nth=2 >> internal:control=enter-frame >> iframe[name='frame2'] >> inte
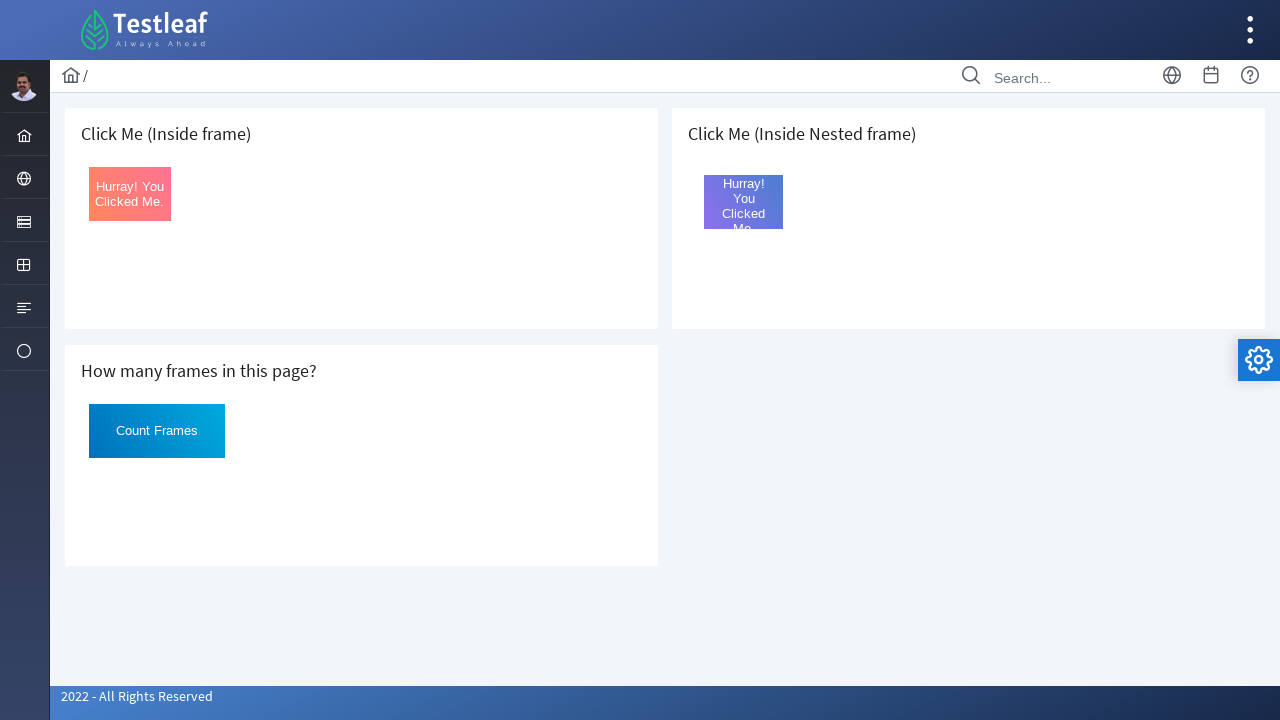

Counted total number of iframes on page: 3
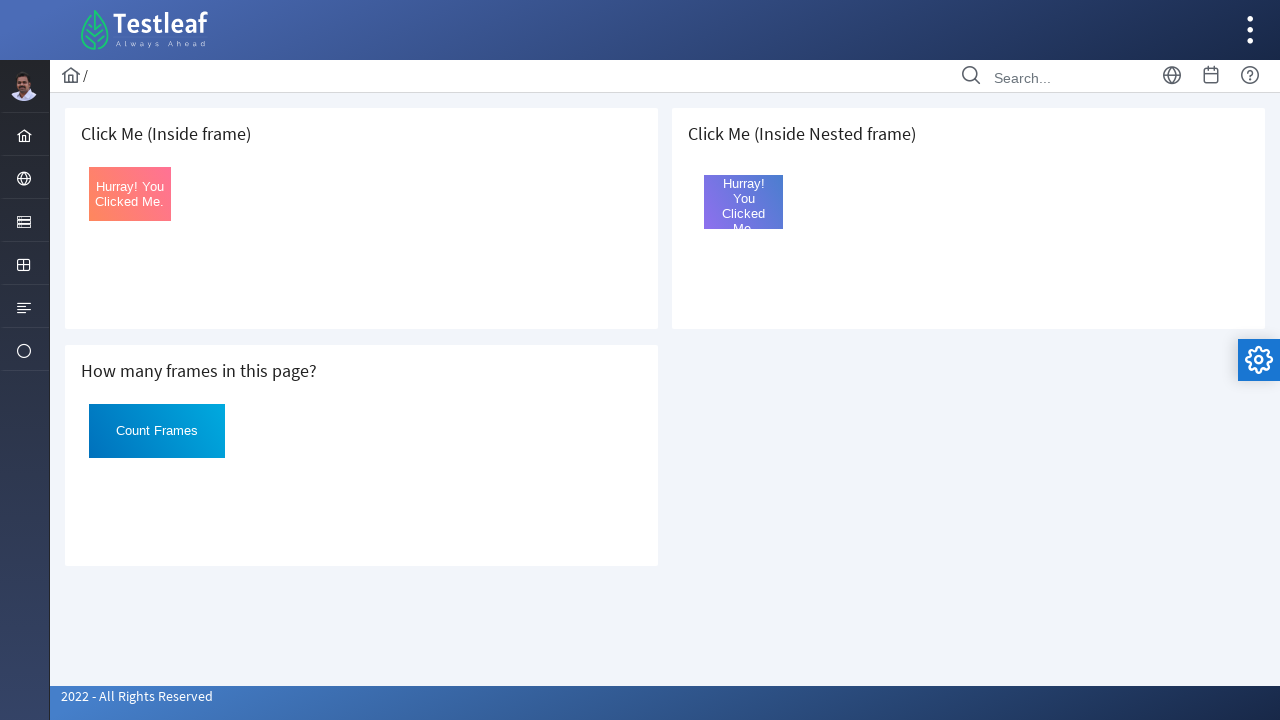

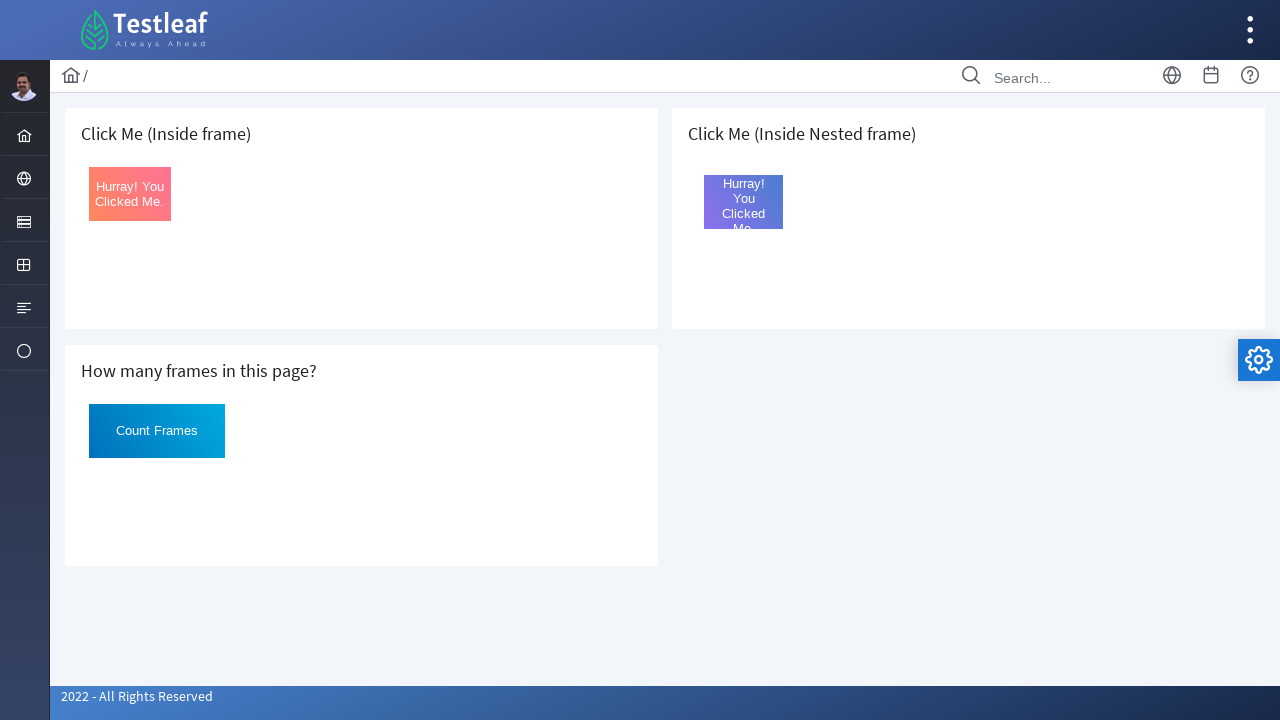